Tests window handling by scrolling down, clicking a button that opens a new window, switching to verify content, and closing it

Starting URL: https://demoqa.com/browser-windows

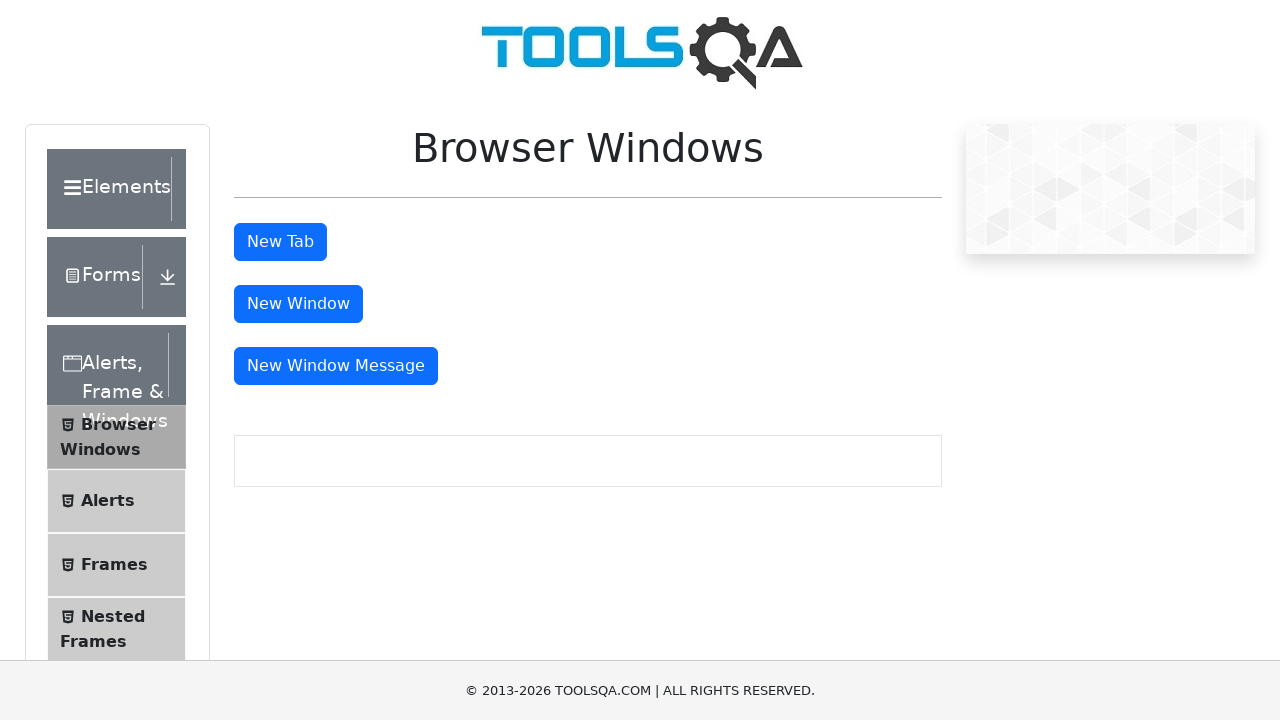

Scrolled down the page using PageDown
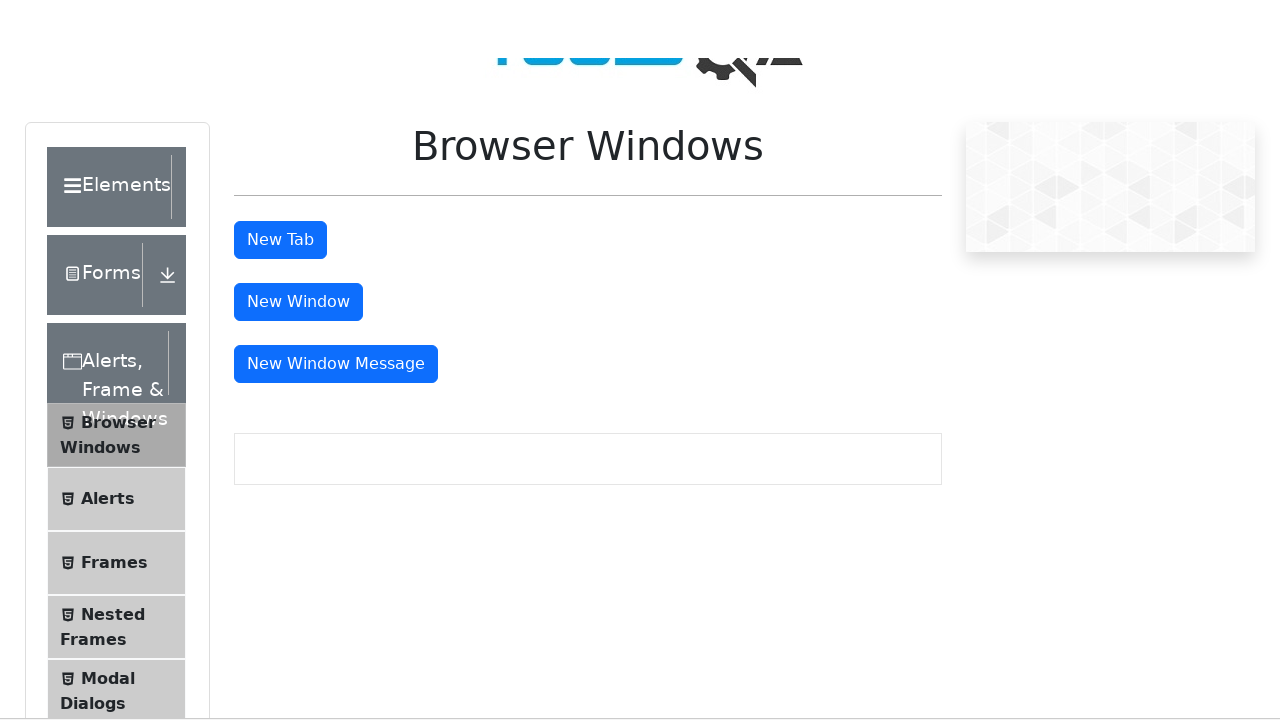

Clicked button to open new window at (298, 304) on button#windowButton
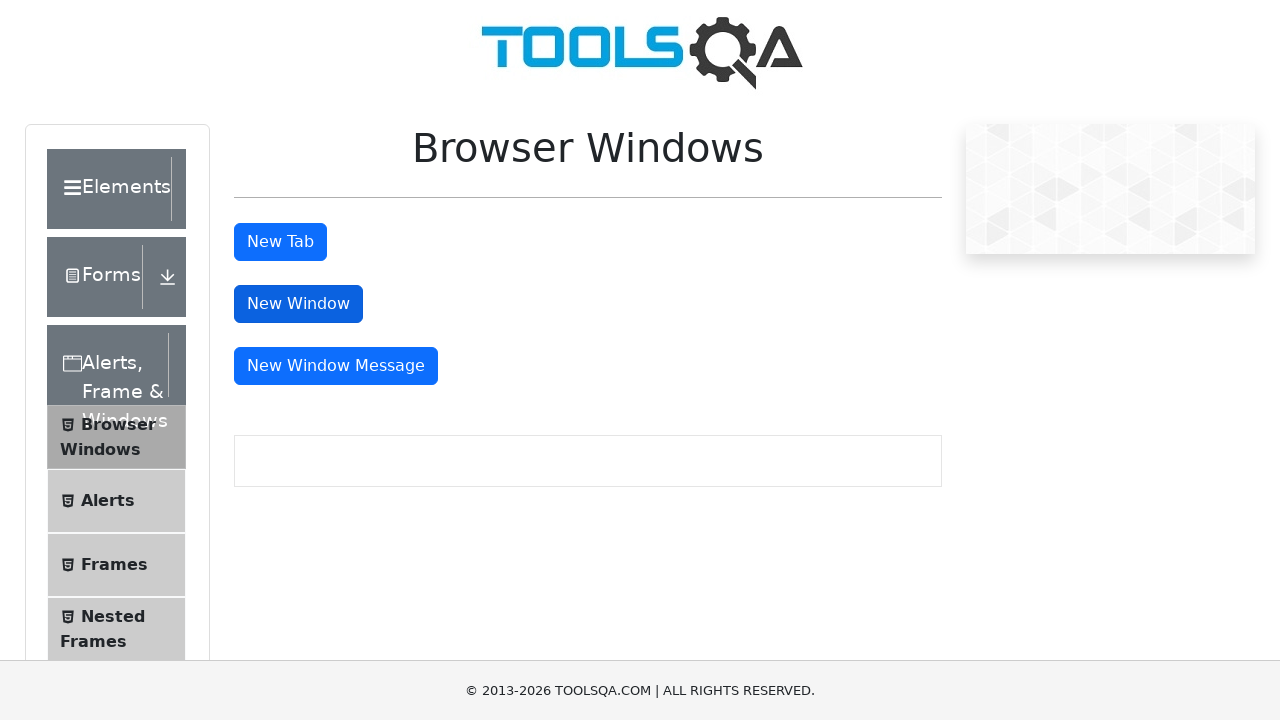

Switched to new window
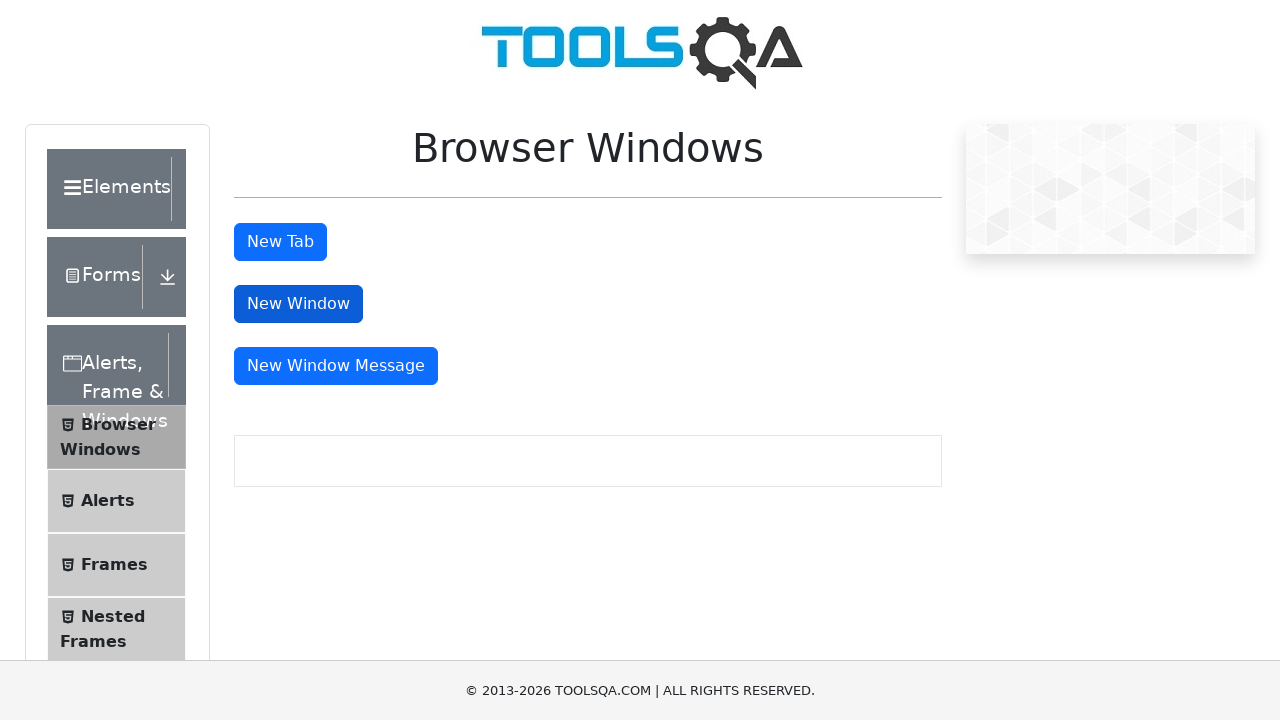

Located heading element in new window
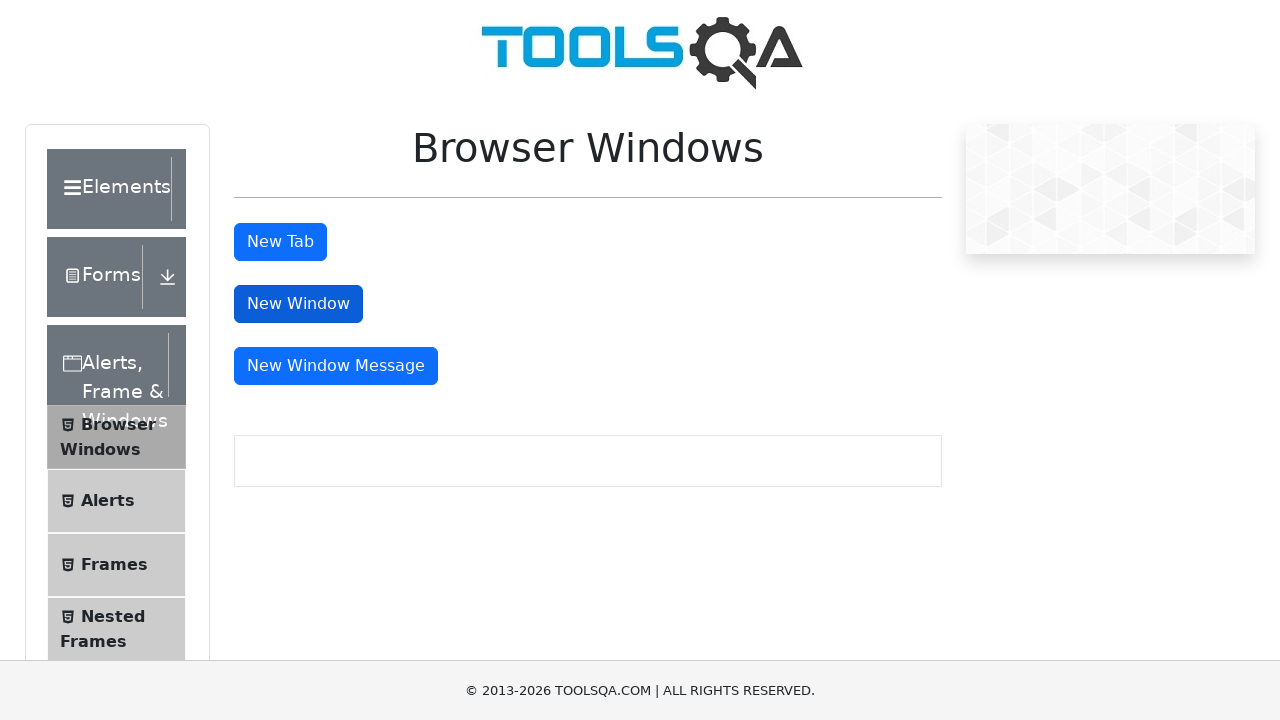

Verified that sample page heading is visible in new window
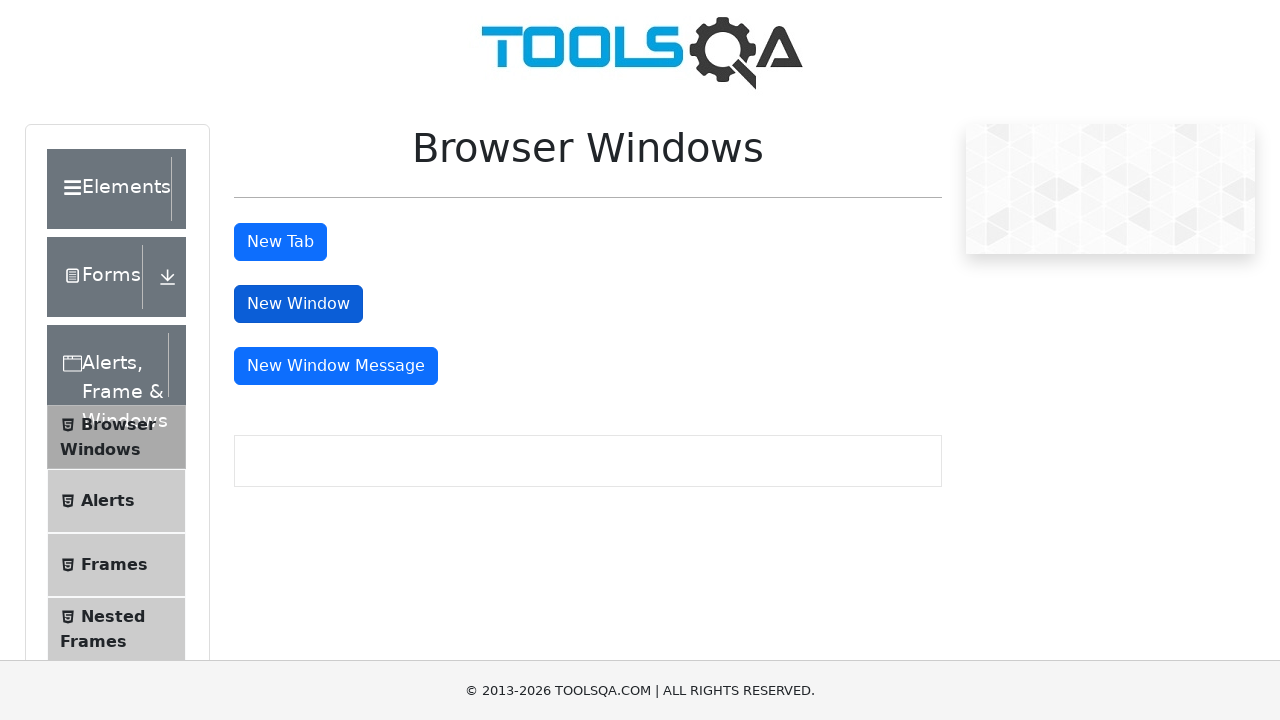

Closed the new window
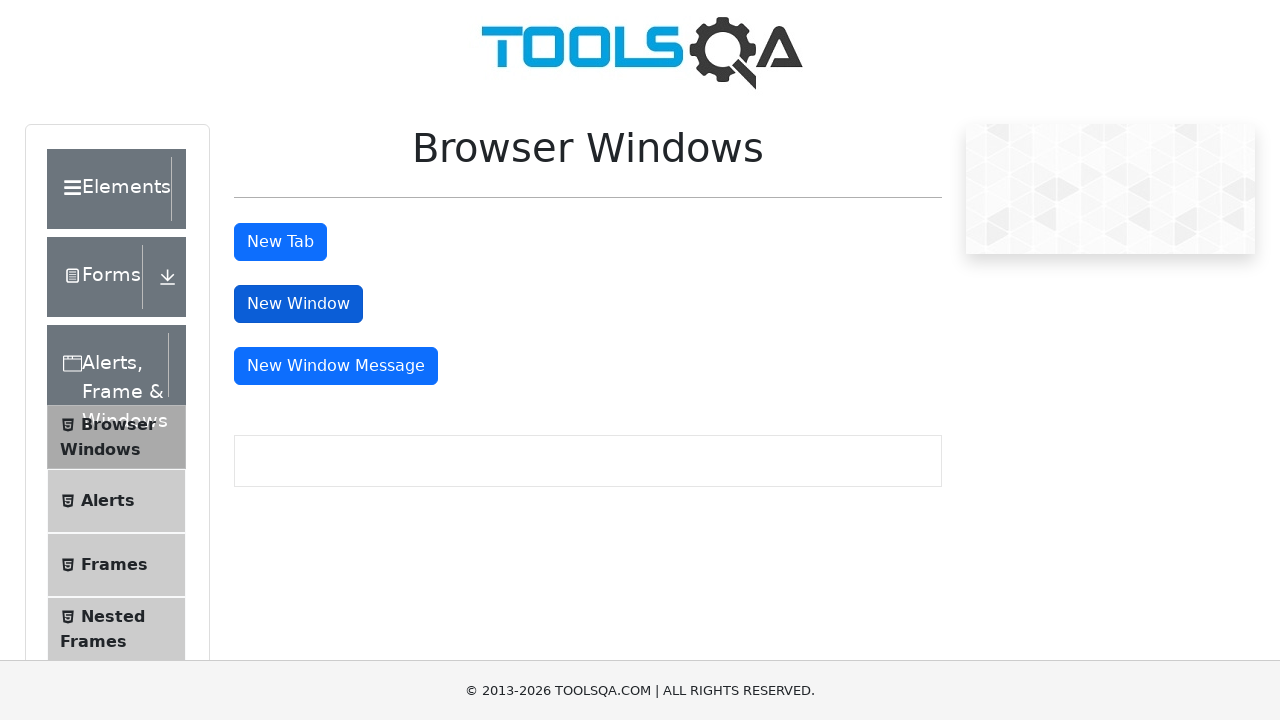

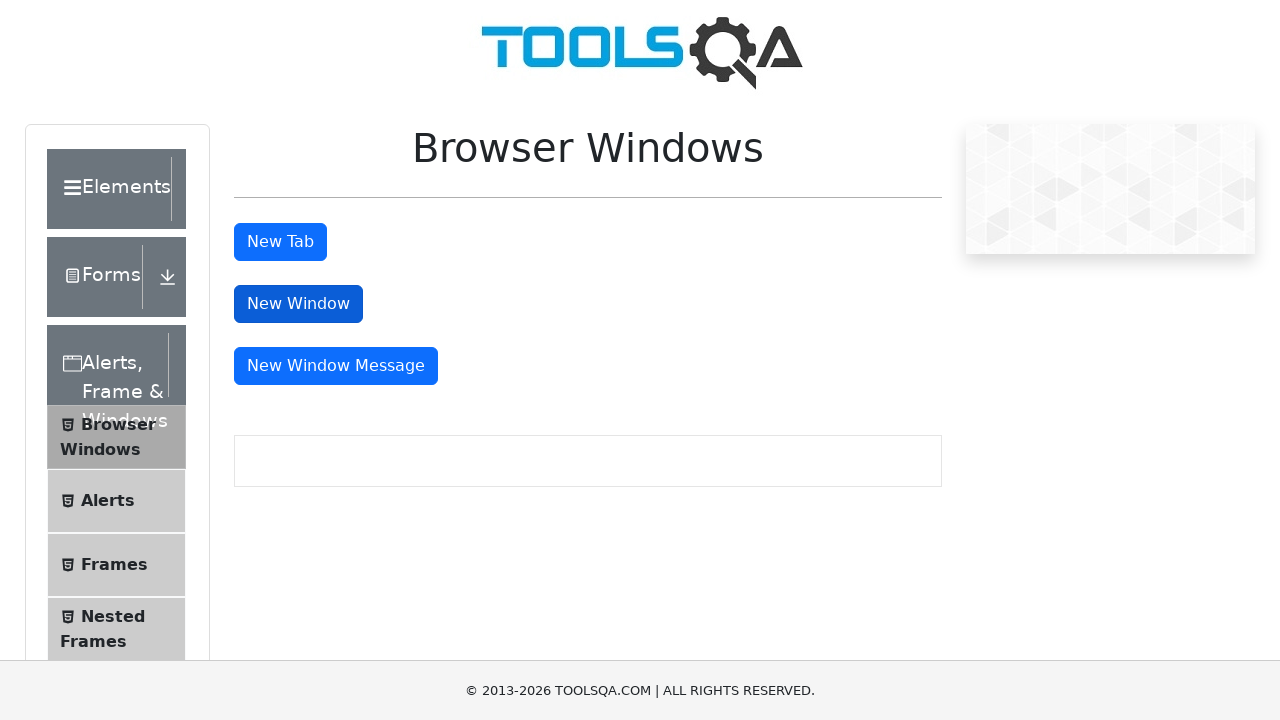